Tests alert dialog handling by clicking a button that triggers an alert and accepting it

Starting URL: https://antoniotrindade.com.br/treinoautomacao/elementsweb.html

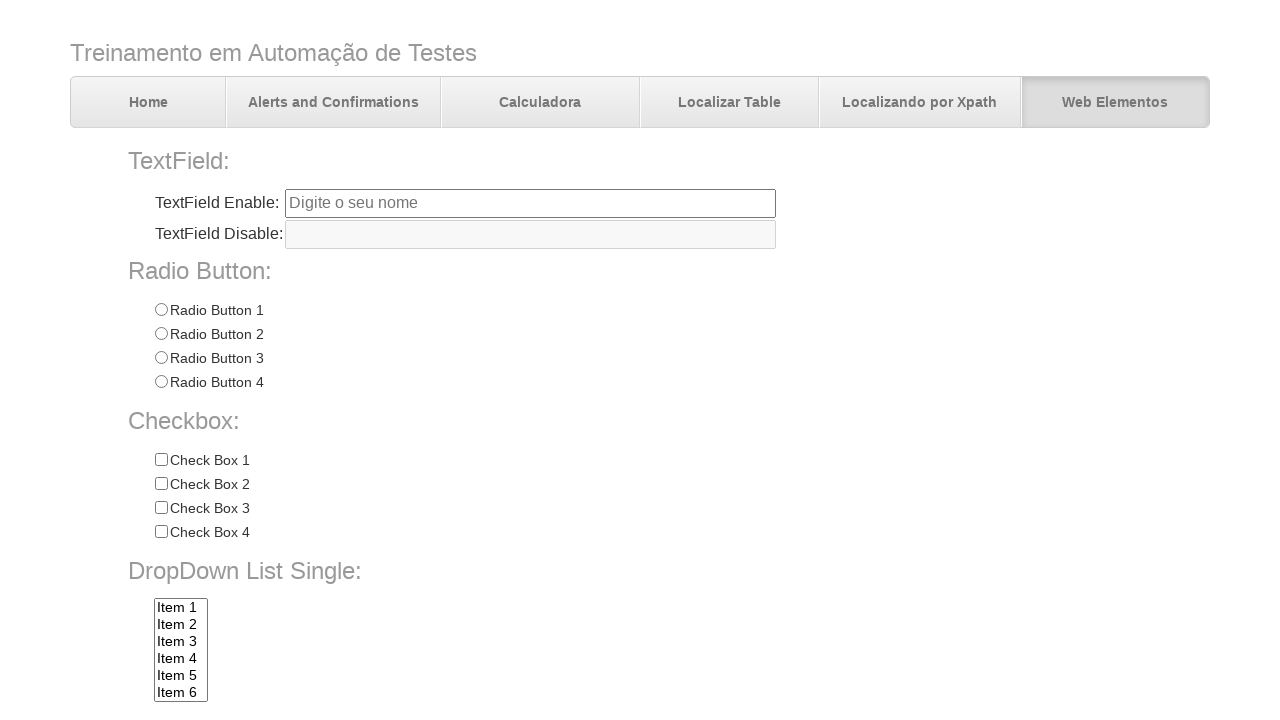

Set up dialog handler to capture and accept alerts
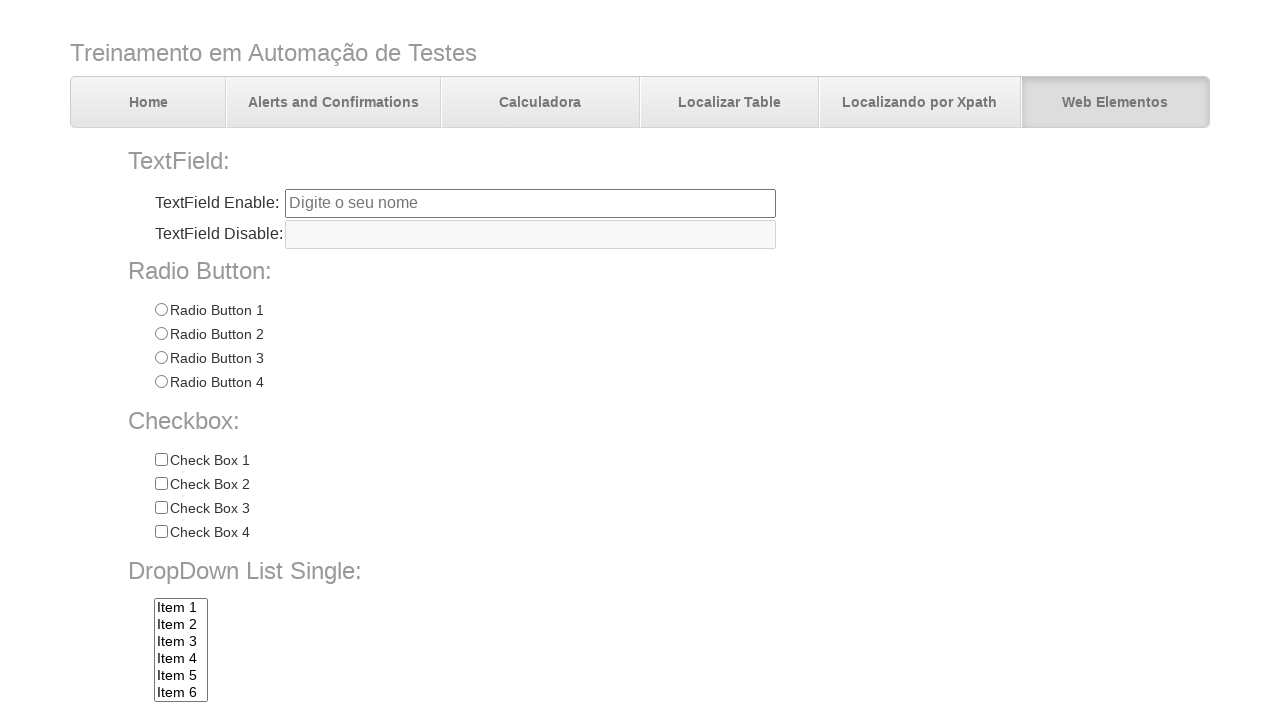

Clicked alert button to trigger alert dialog at (366, 644) on input[name='alertbtn']
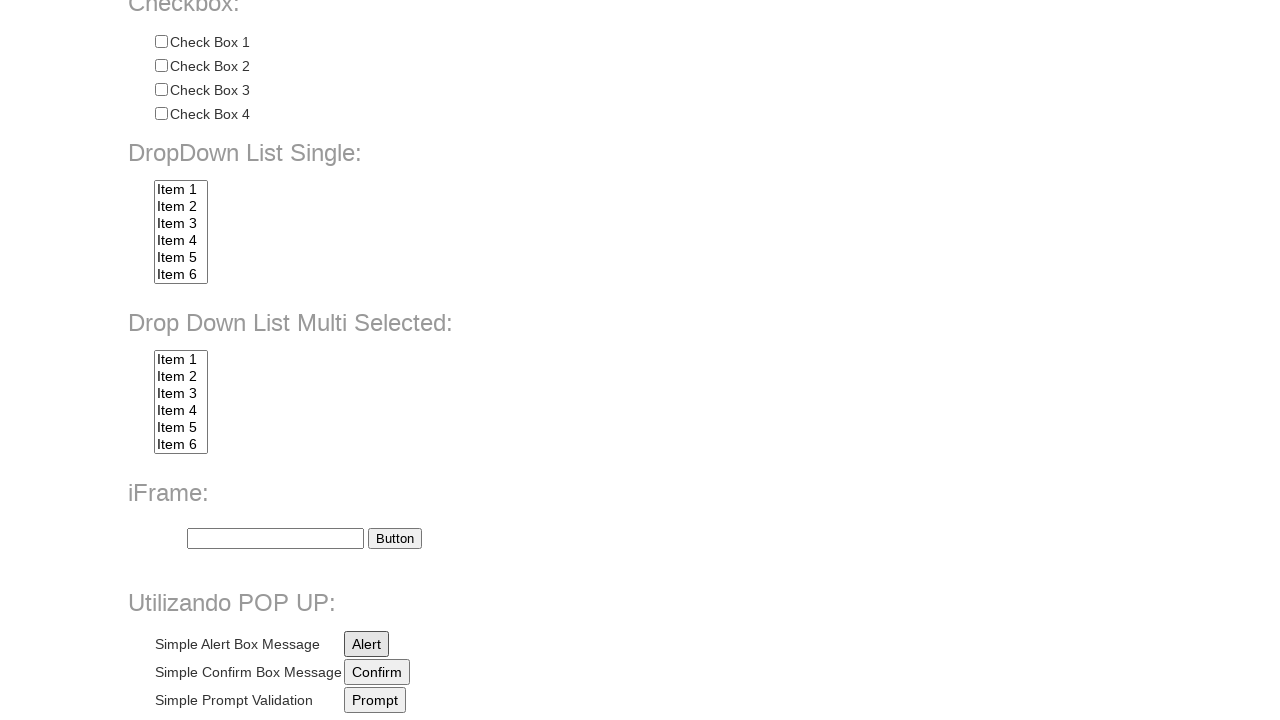

Waited for alert dialog to be processed
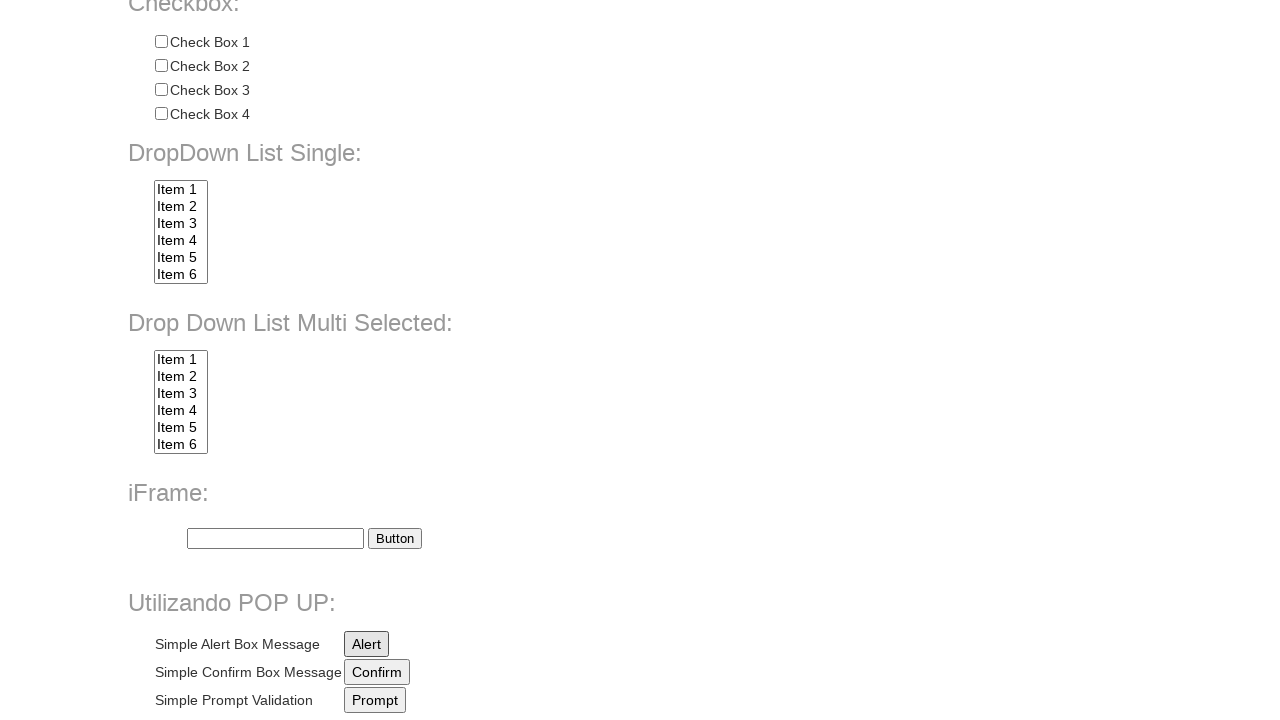

Verified alert message is 'Eu sou um alerta!'
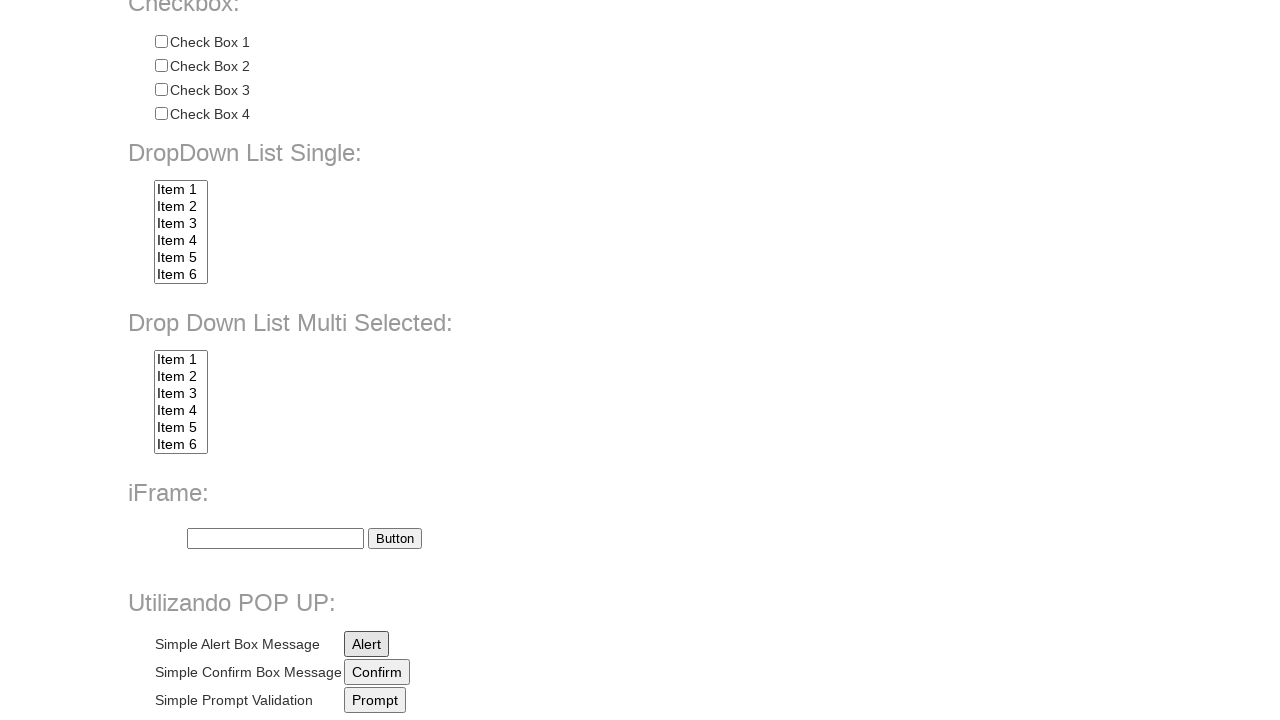

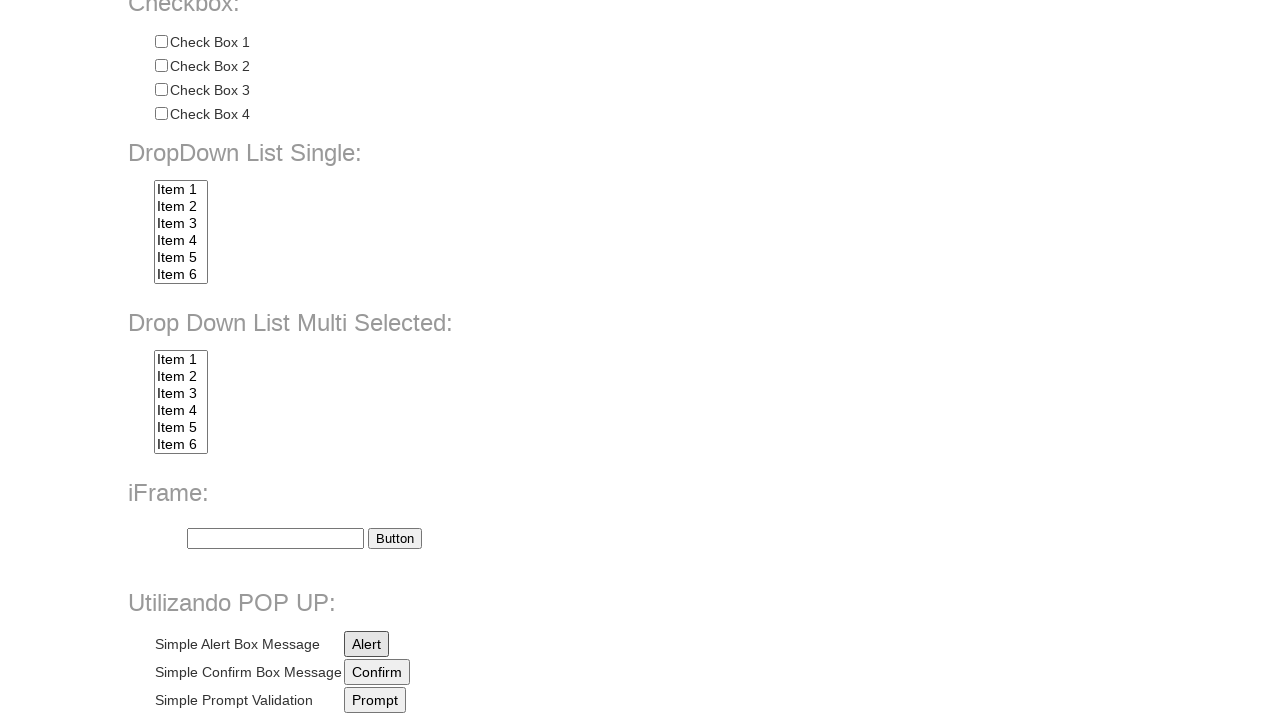